Tests window handling functionality by clicking a link that opens a new window, switching between windows, and verifying content in each window

Starting URL: https://the-internet.herokuapp.com/windows

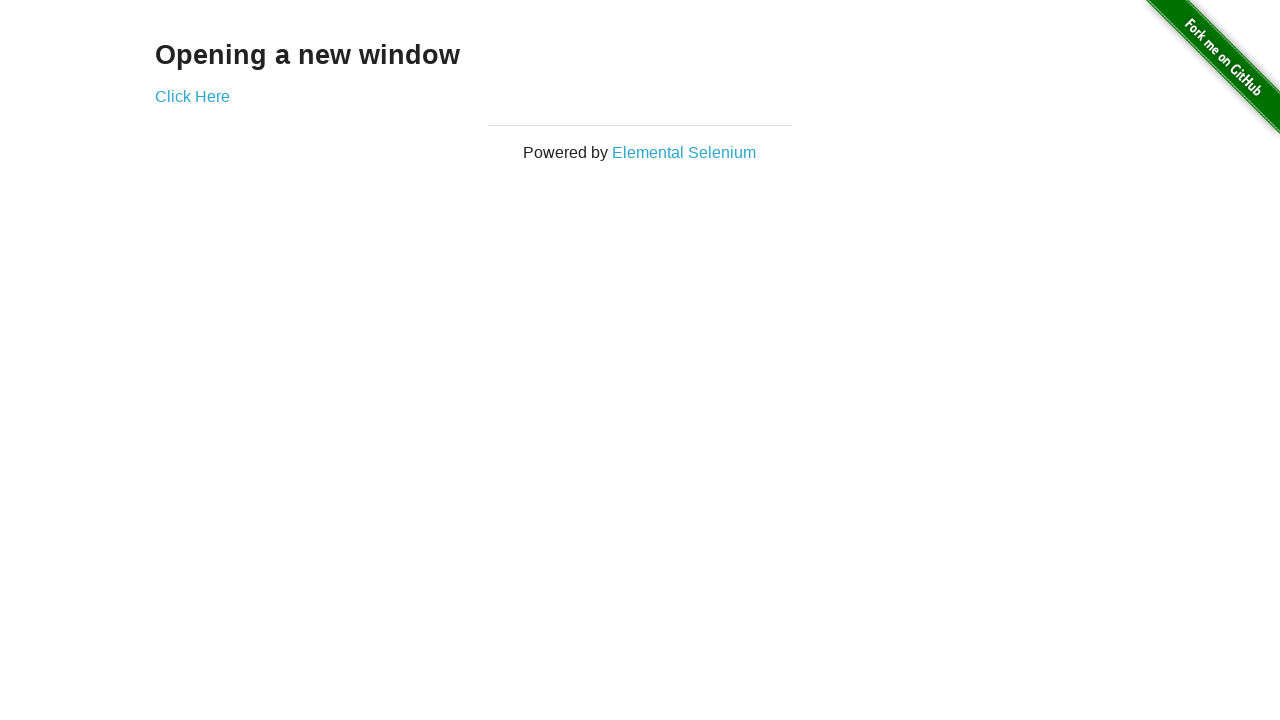

Verified page contains 'Opening a new window' text
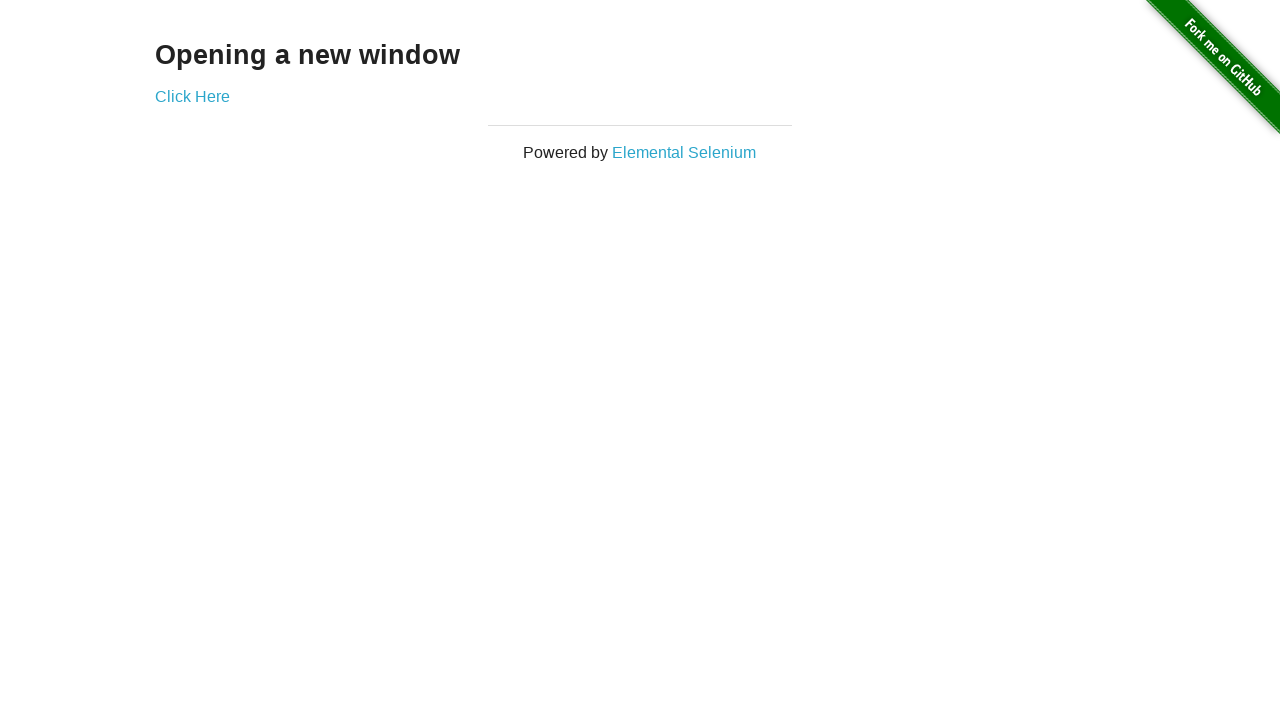

Verified page title contains 'The Internet'
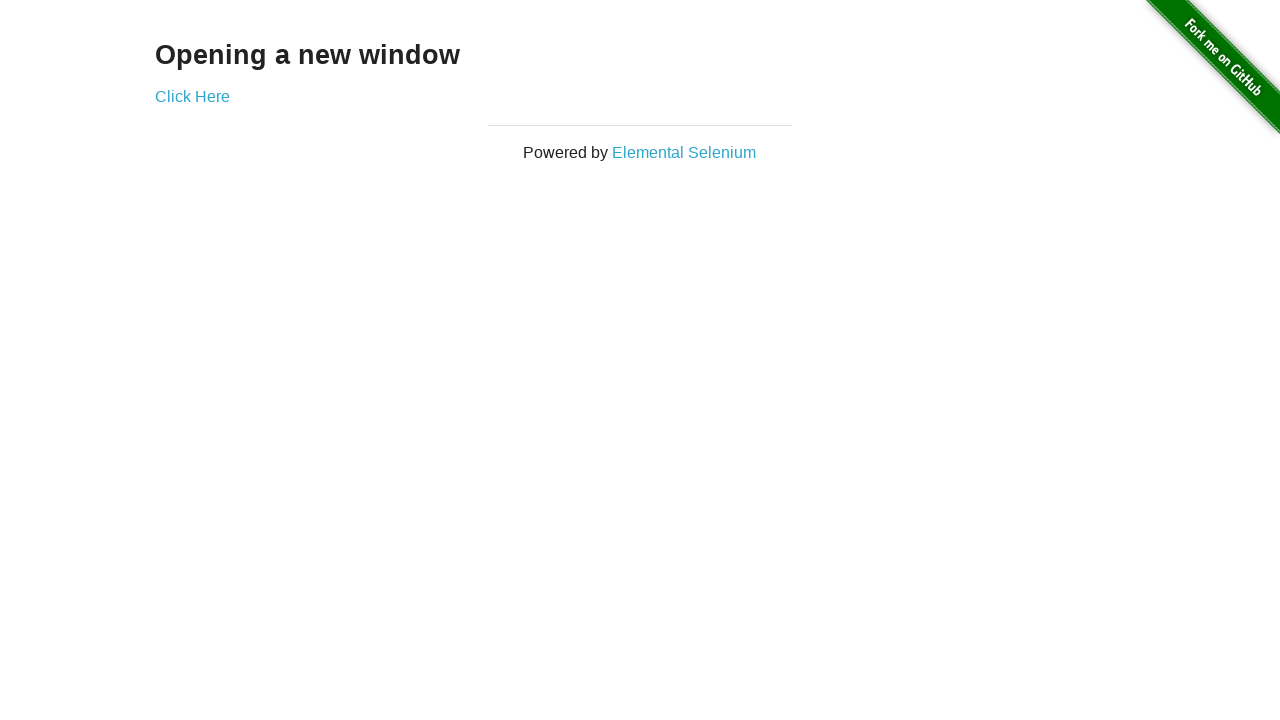

Clicked 'Click Here' link to open new window at (192, 96) on text=Click Here
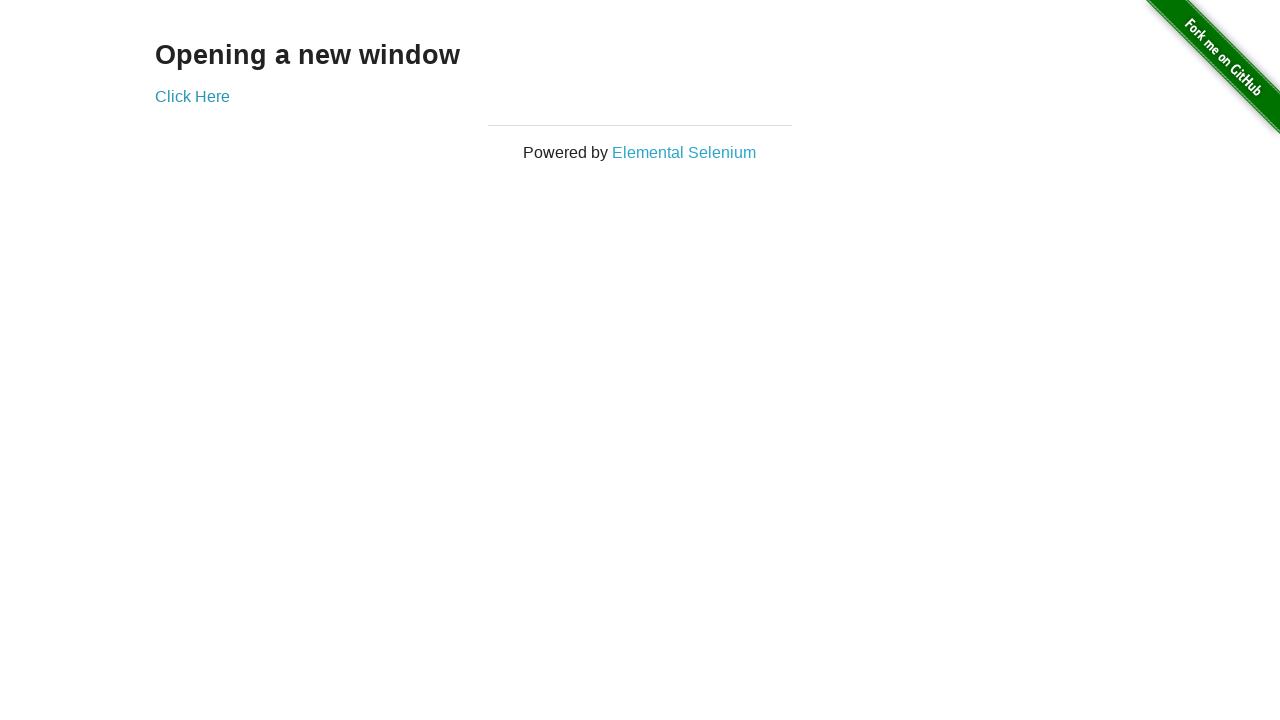

New window opened and captured
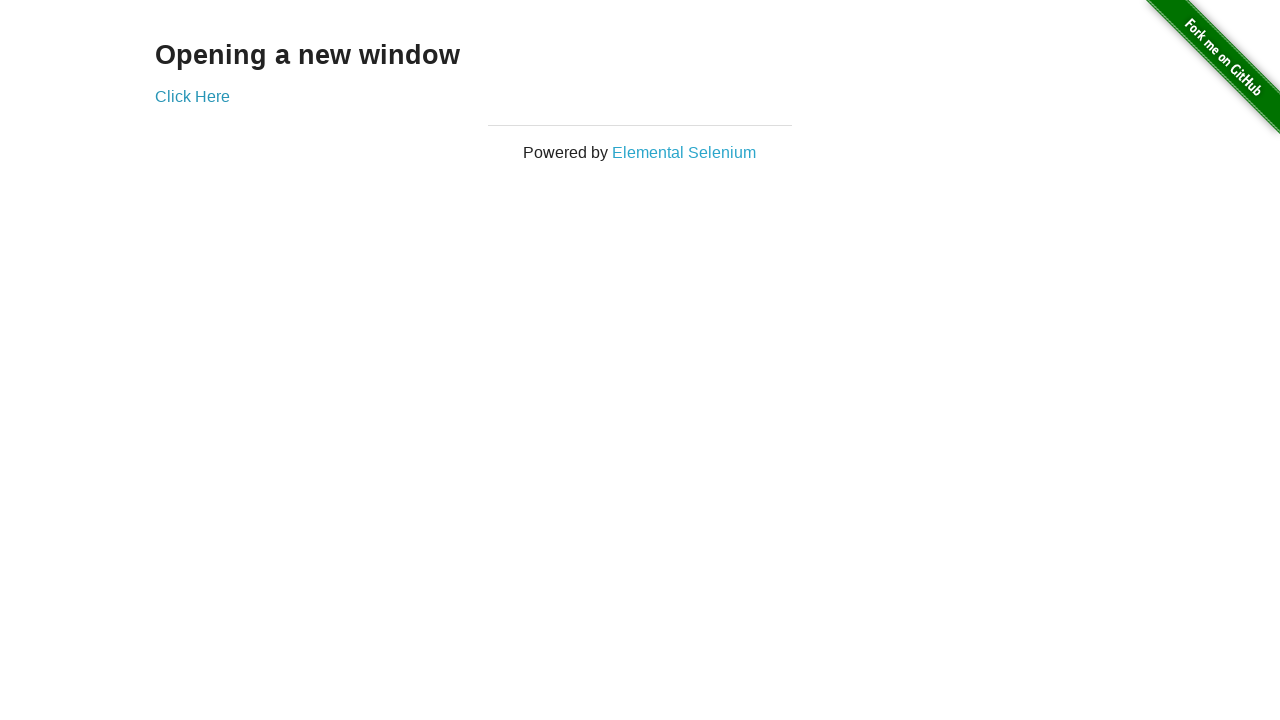

Verified new window title contains 'New Window'
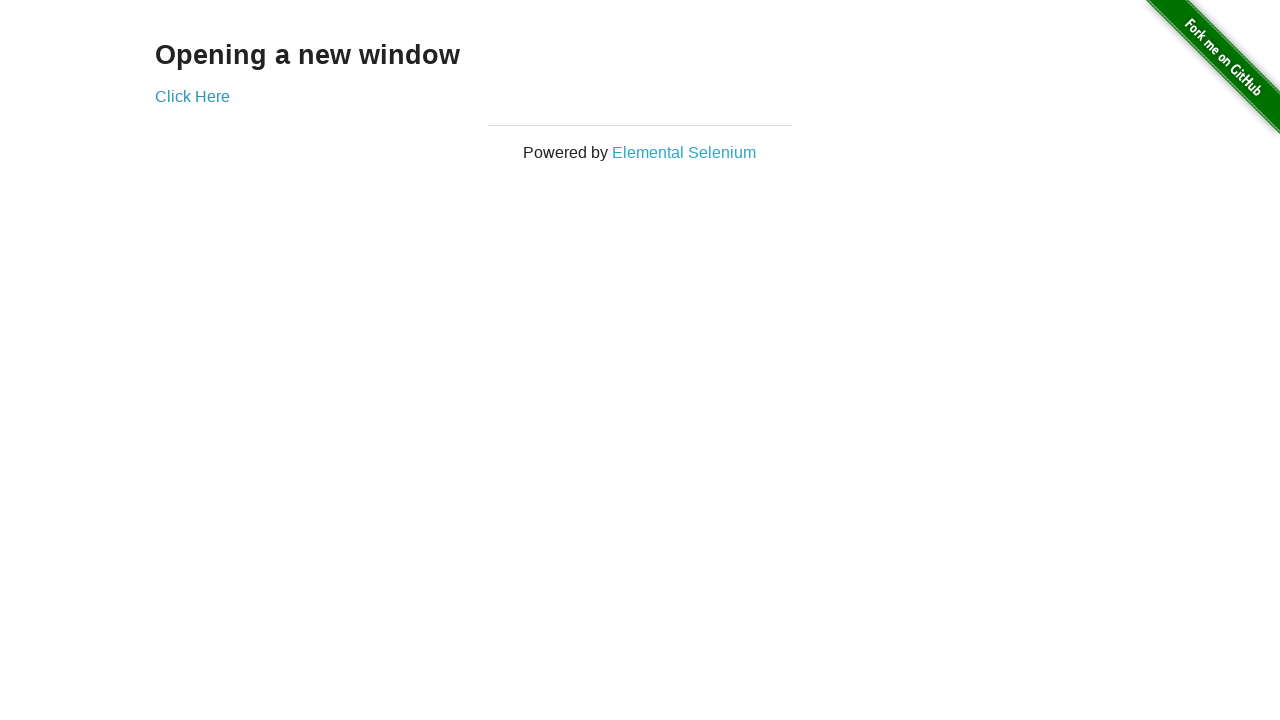

Verified original window title still contains 'The Internet'
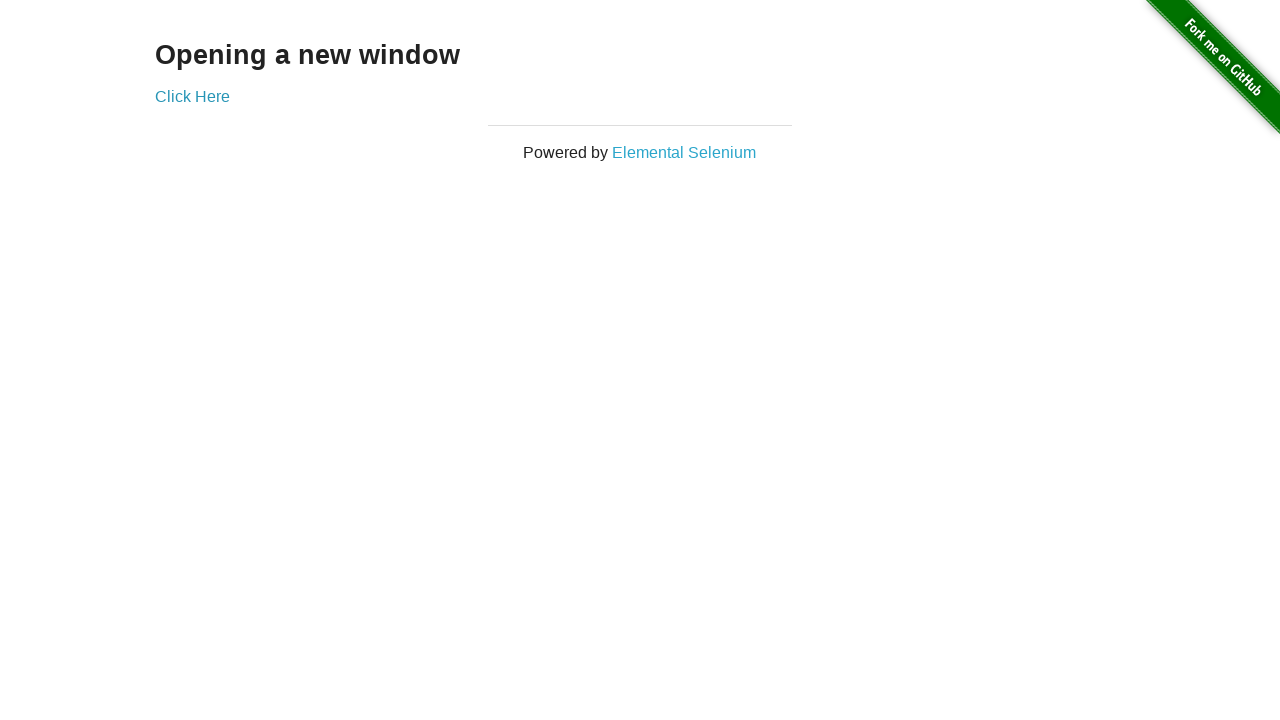

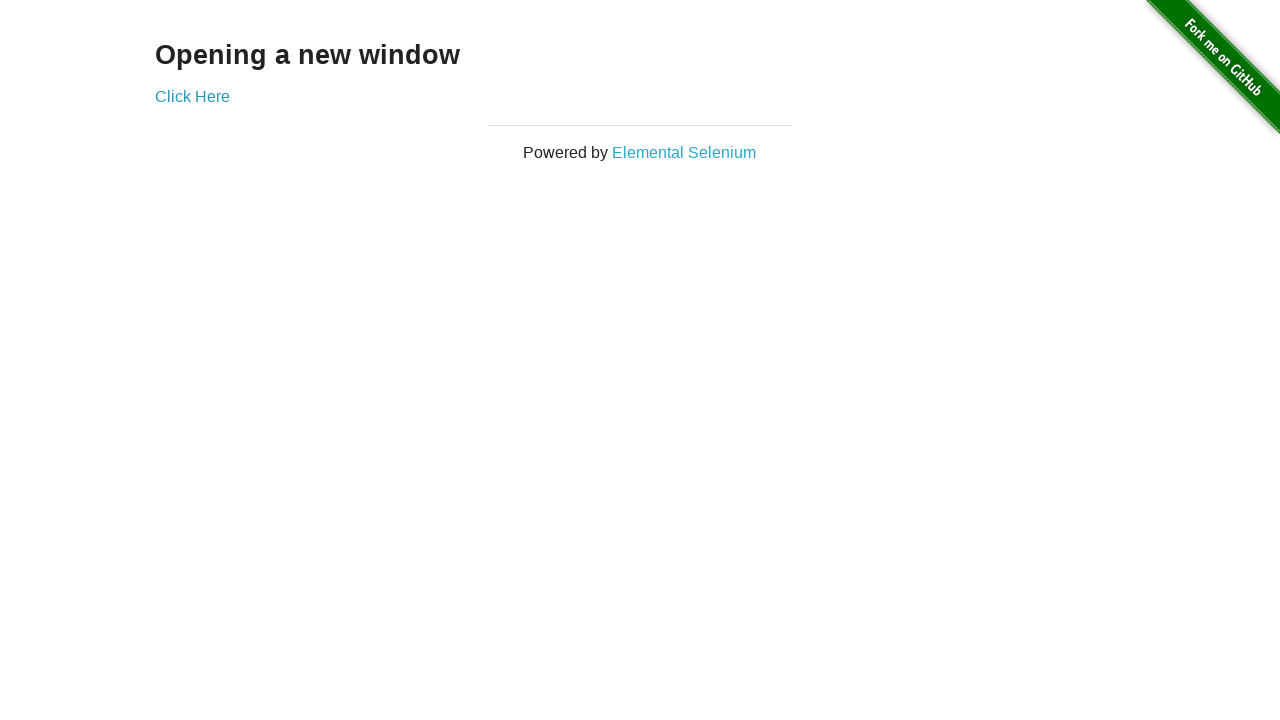